Tests checkbox functionality by finding sports checkboxes and selecting the baseball option

Starting URL: http://www.tizag.com/htmlT/htmlcheckboxes.php

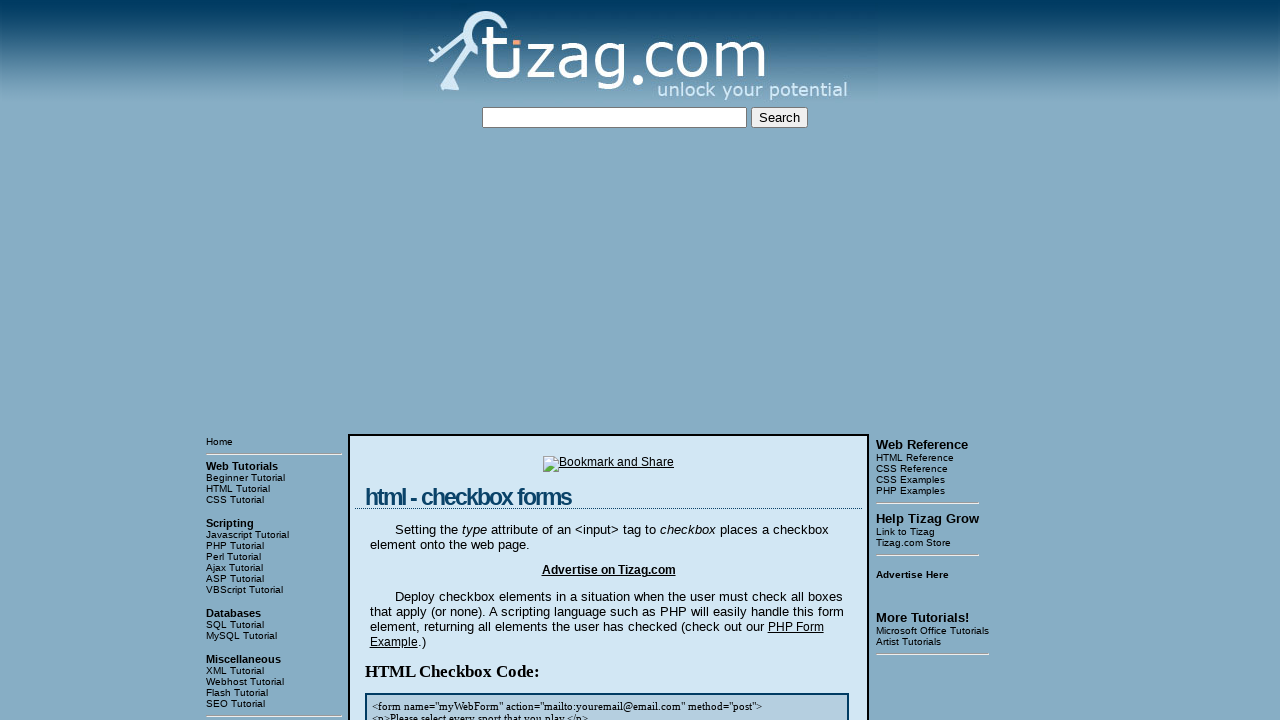

Found all sports checkboxes in the second display div
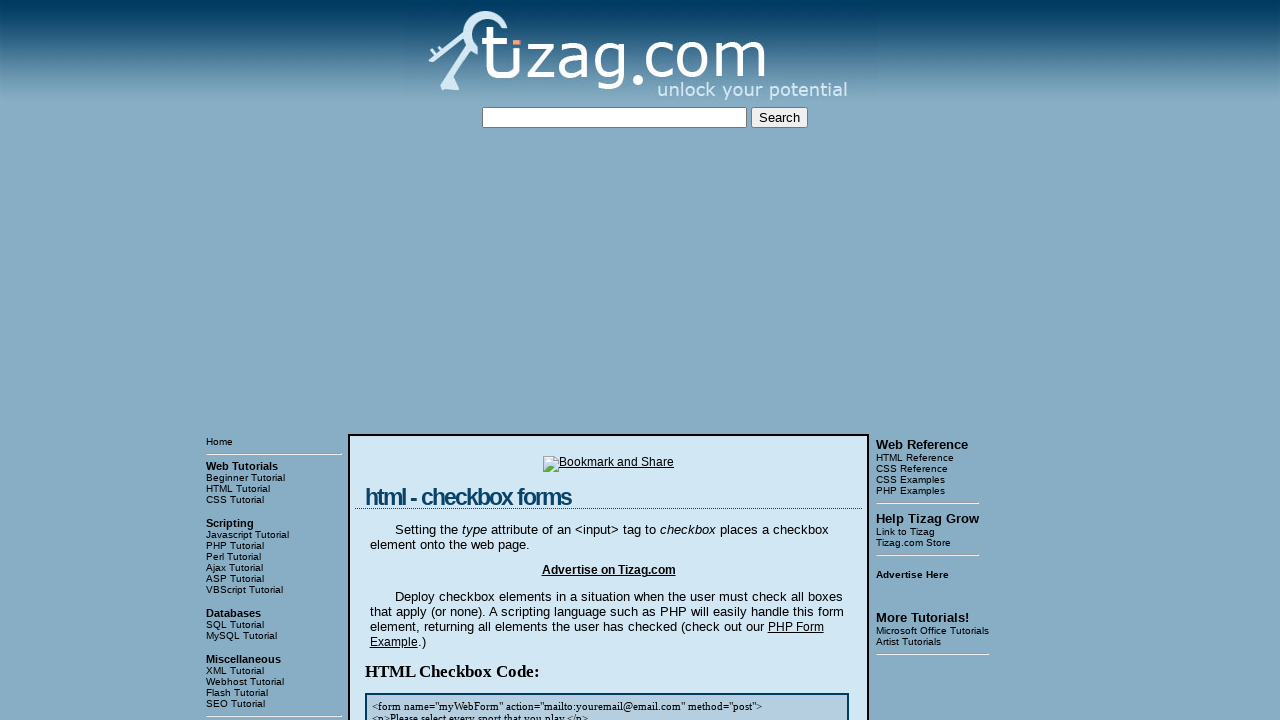

Retrieved checkbox value attribute
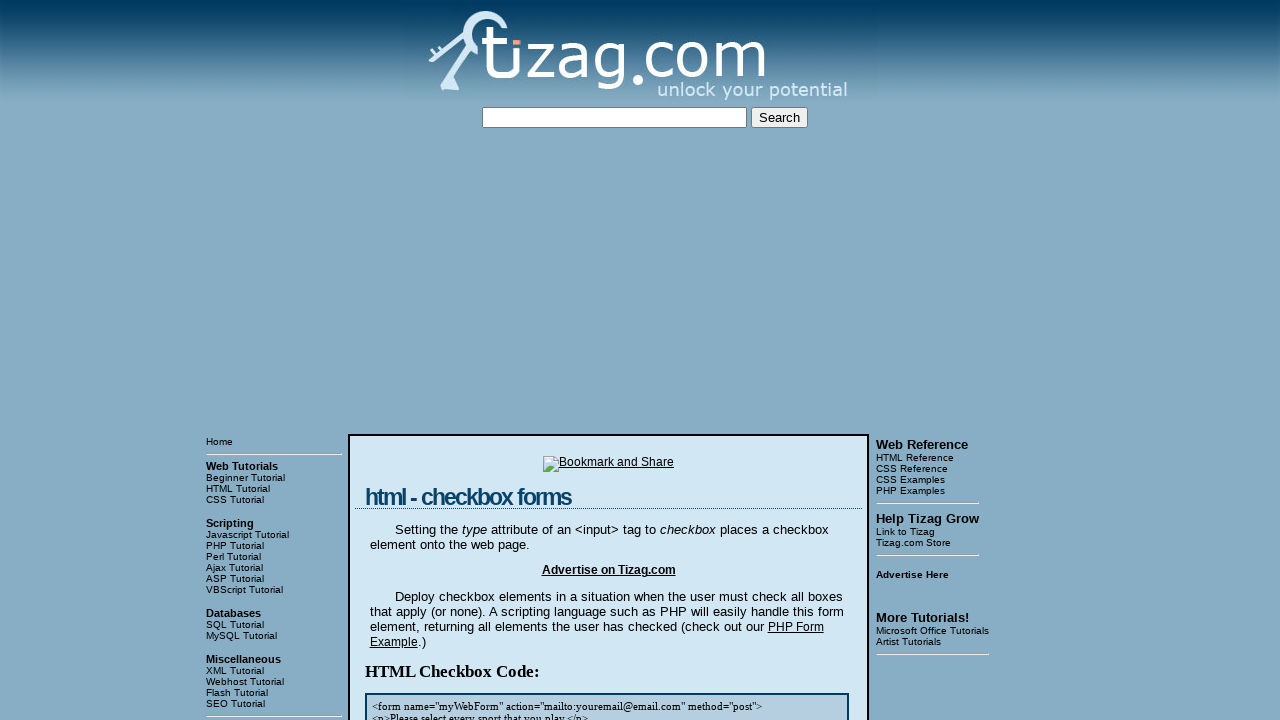

Retrieved checkbox value attribute
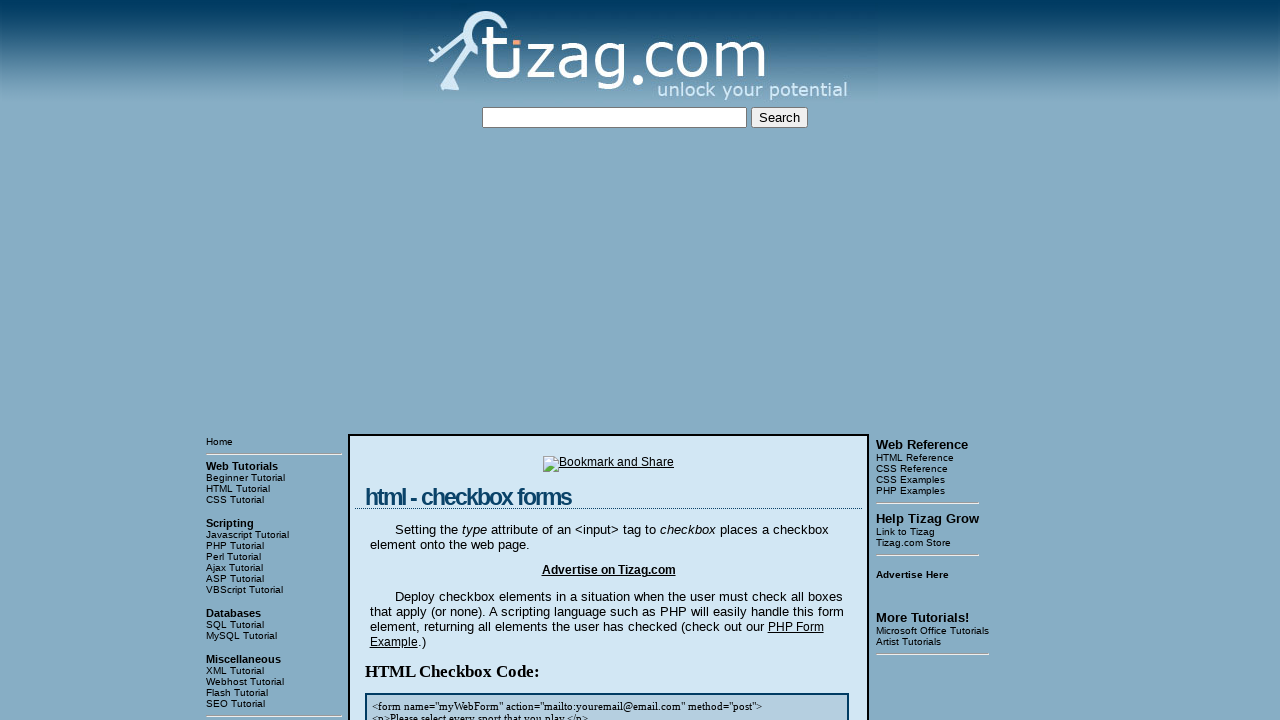

Retrieved checkbox value attribute
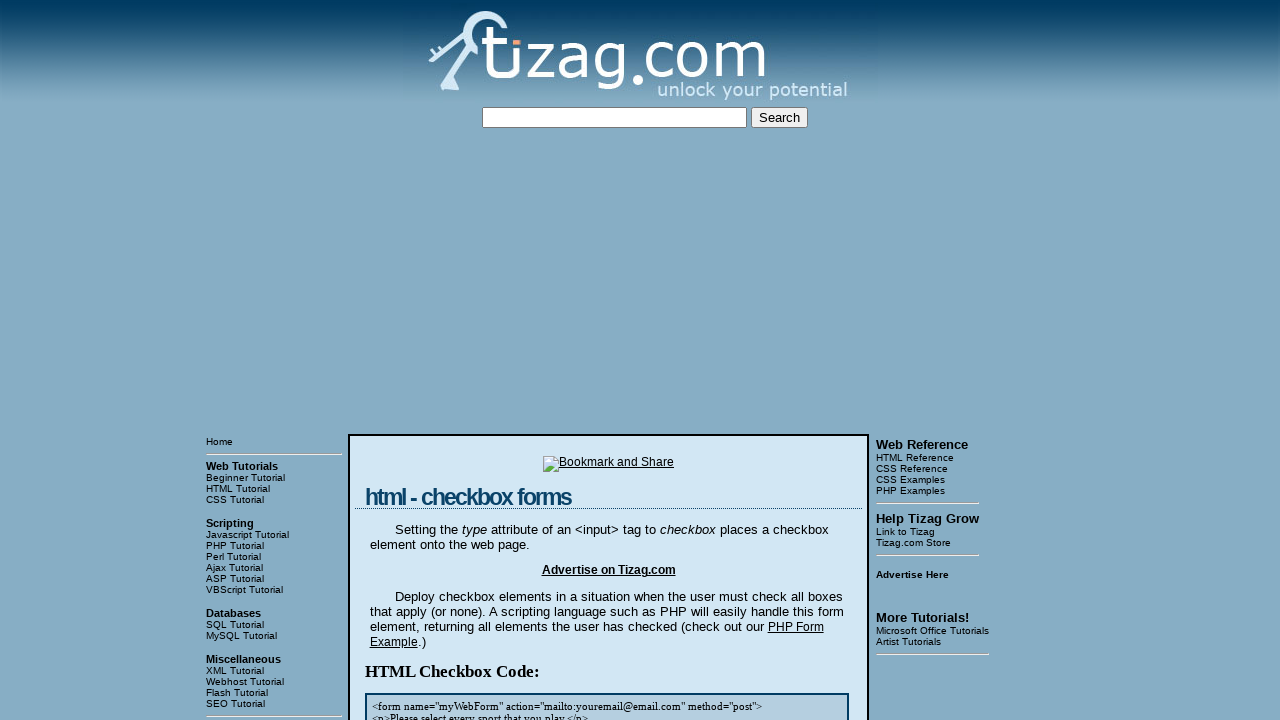

Clicked the baseball checkbox at (433, 360) on xpath=//div[@class='display'][2]//input[@name='sports'] >> nth=2
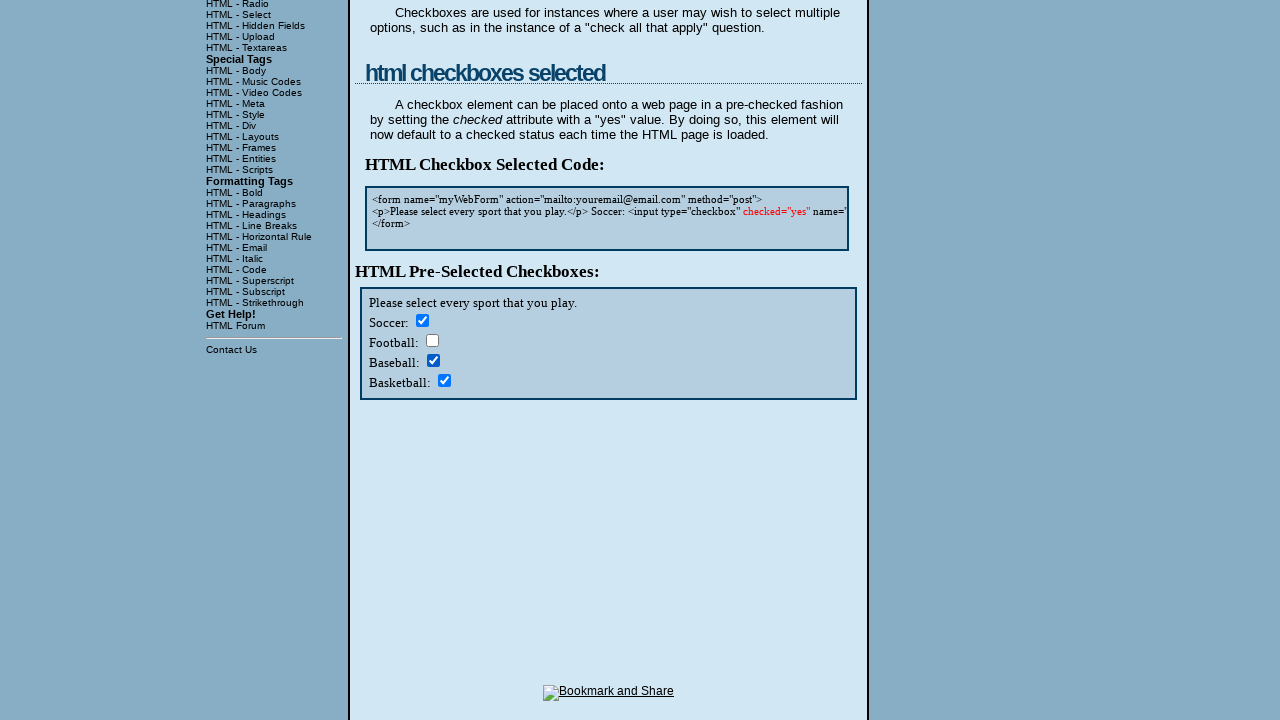

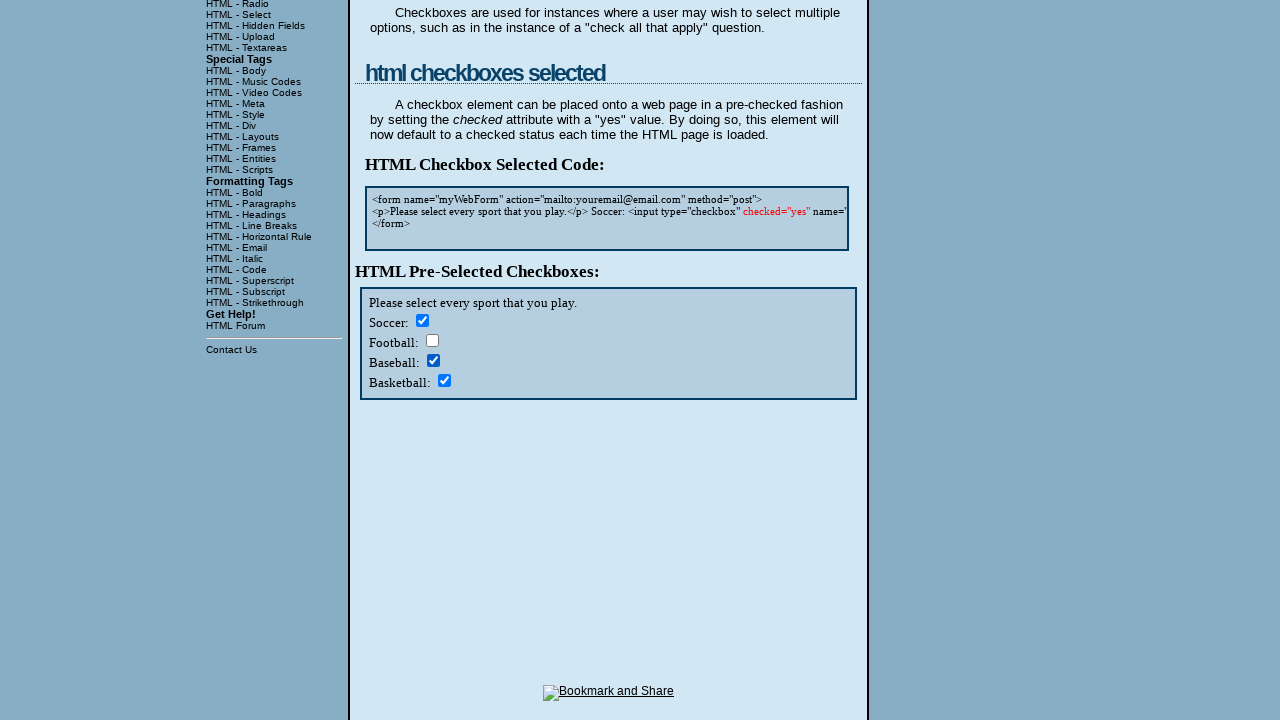